Tests a math challenge form by reading an input value, calculating the result using a logarithmic formula, filling in the answer, checking required checkboxes, and submitting the form.

Starting URL: http://suninjuly.github.io/math.html

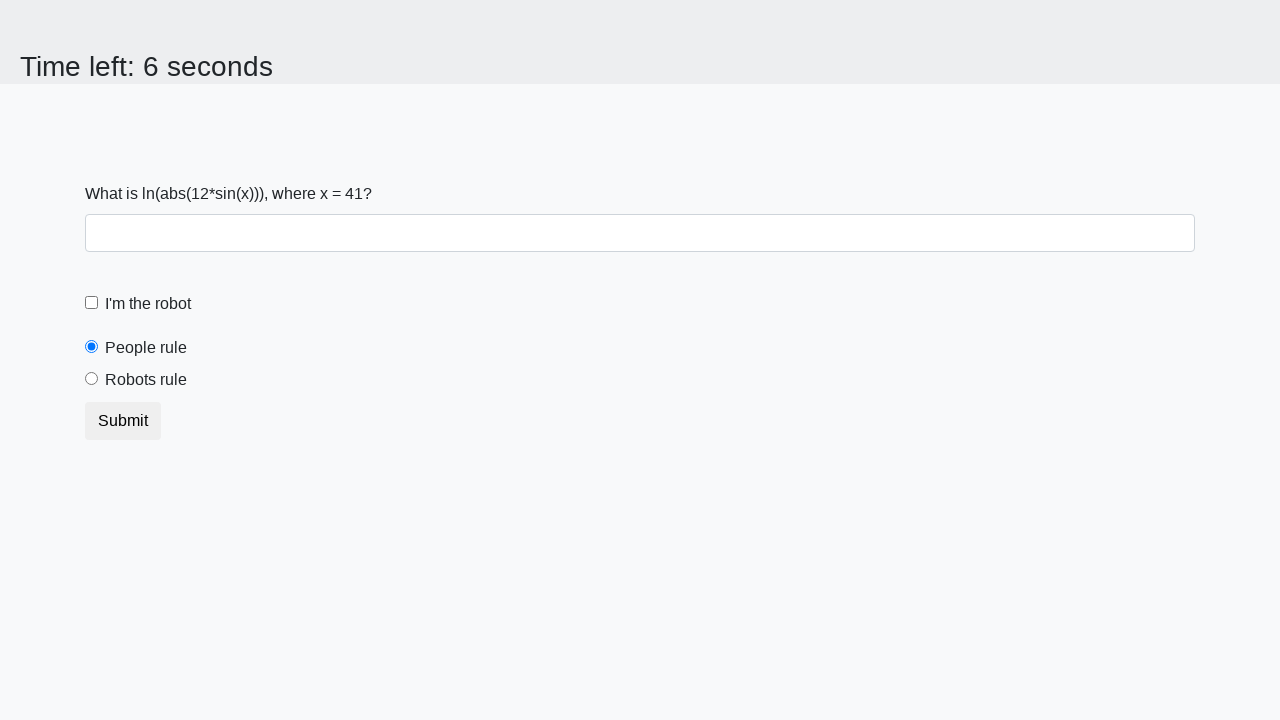

Located and read the x value from the math challenge input field
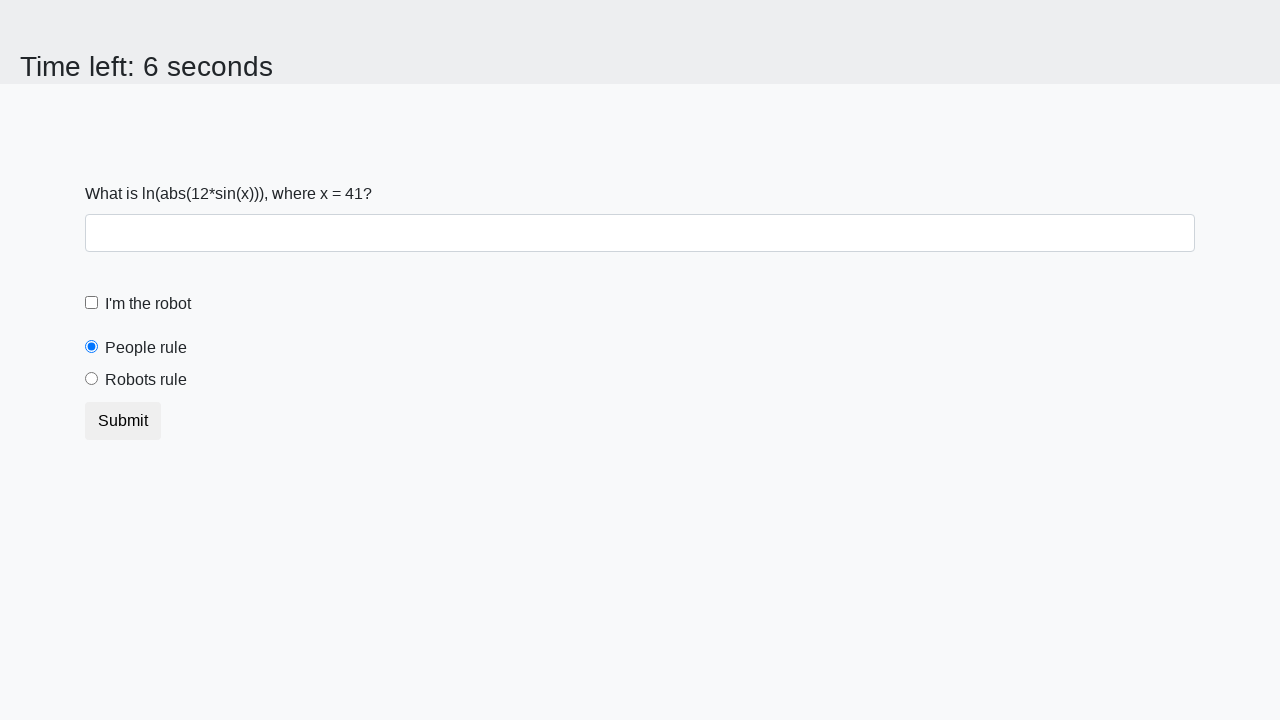

Calculated the result using logarithmic formula: 0.6436796004658139
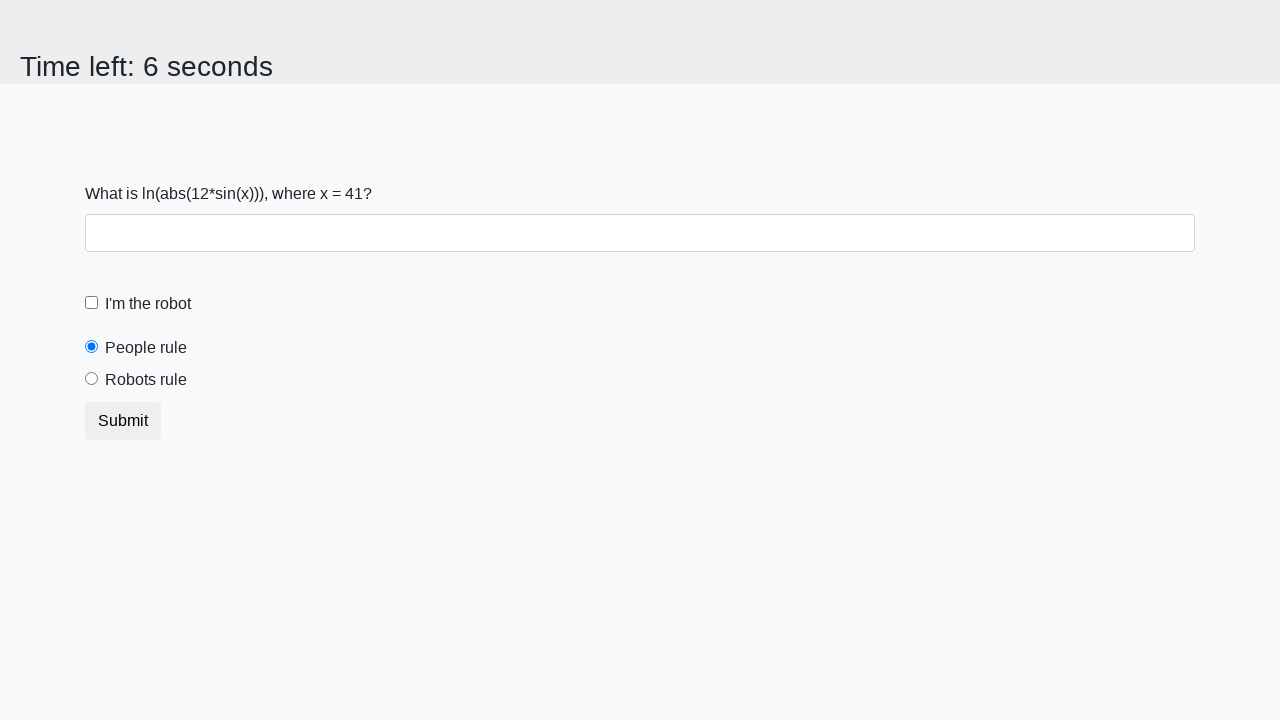

Filled in the calculated answer in the answer field on #answer
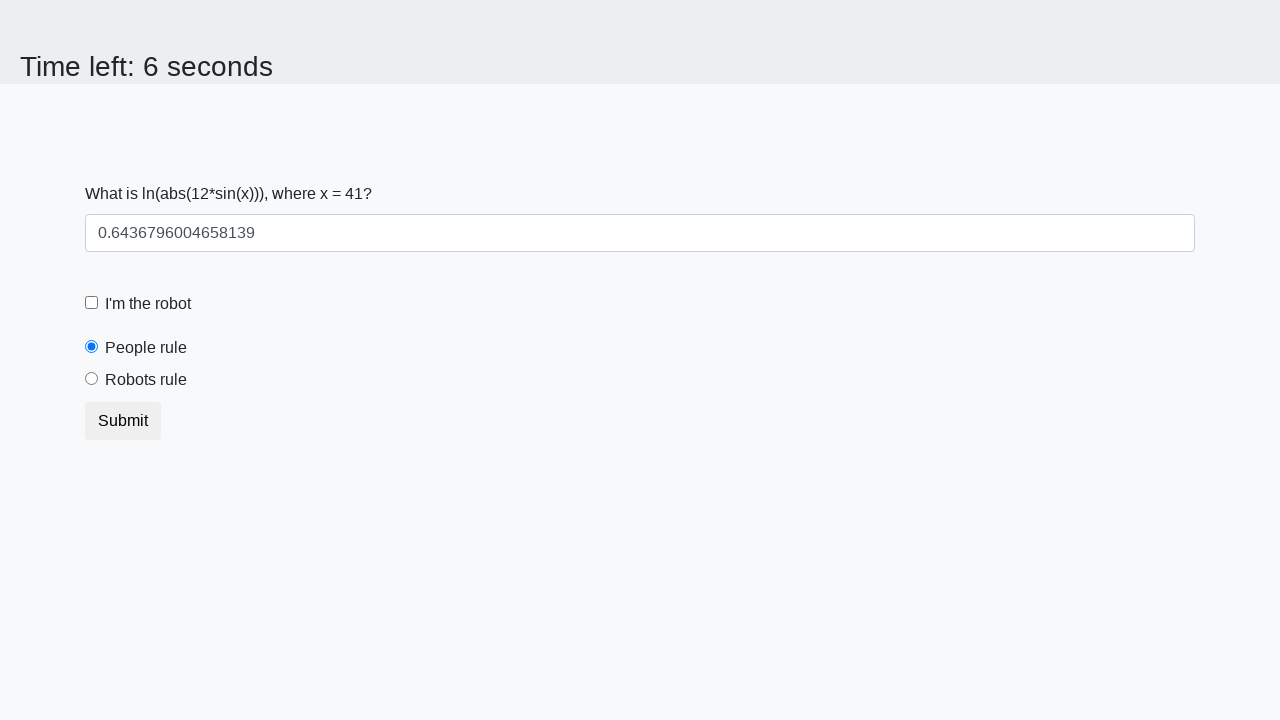

Checked the robot checkbox at (92, 303) on #robotCheckbox
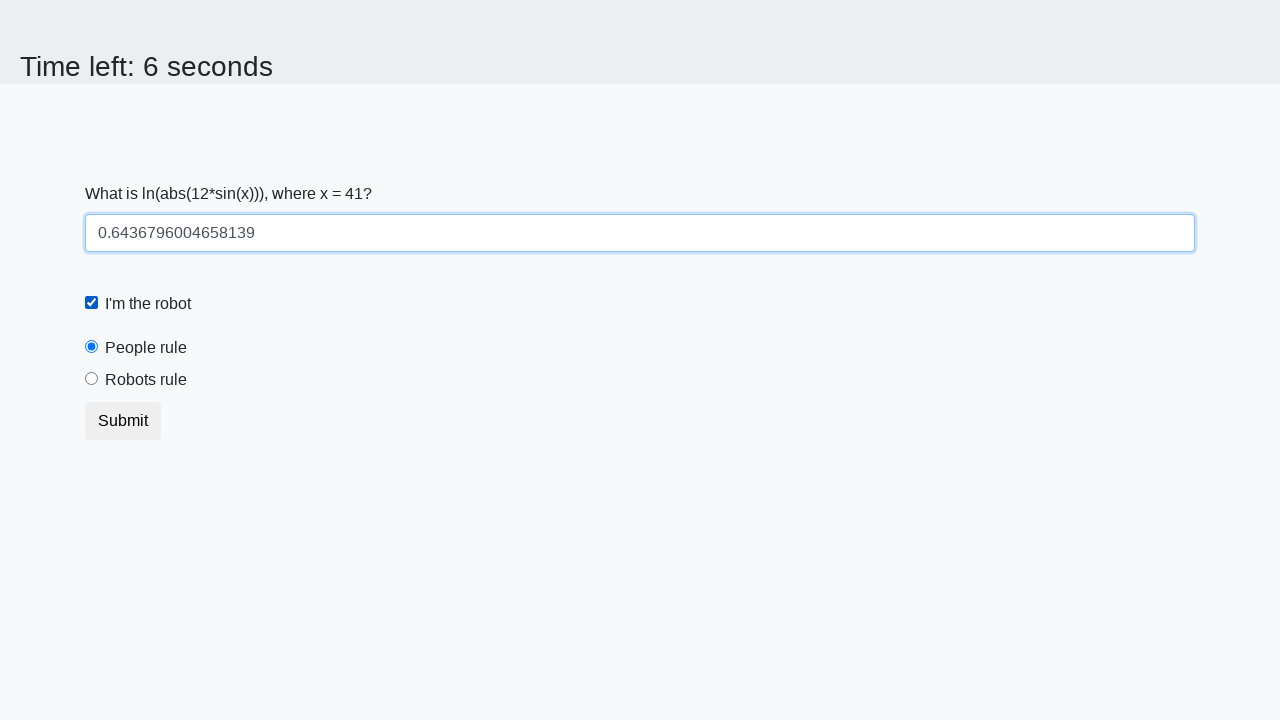

Checked the robots rule checkbox at (92, 379) on #robotsRule
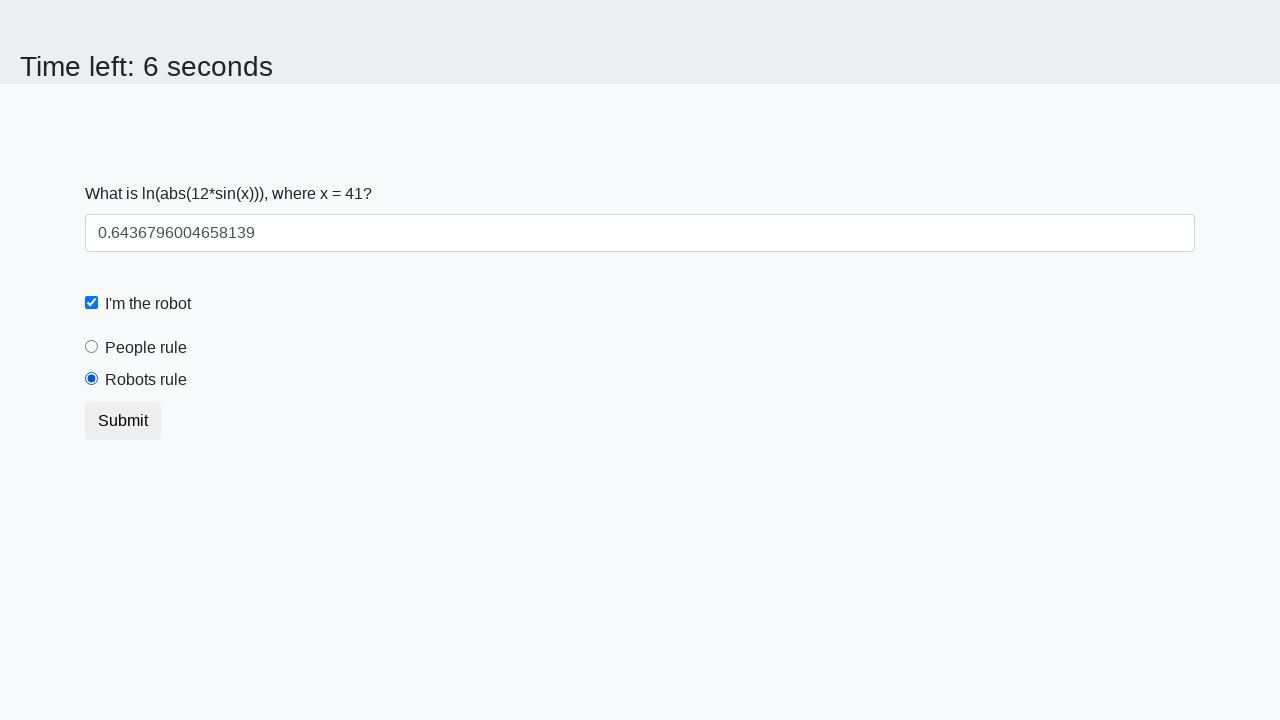

Clicked the submit button to complete the math challenge at (123, 421) on button
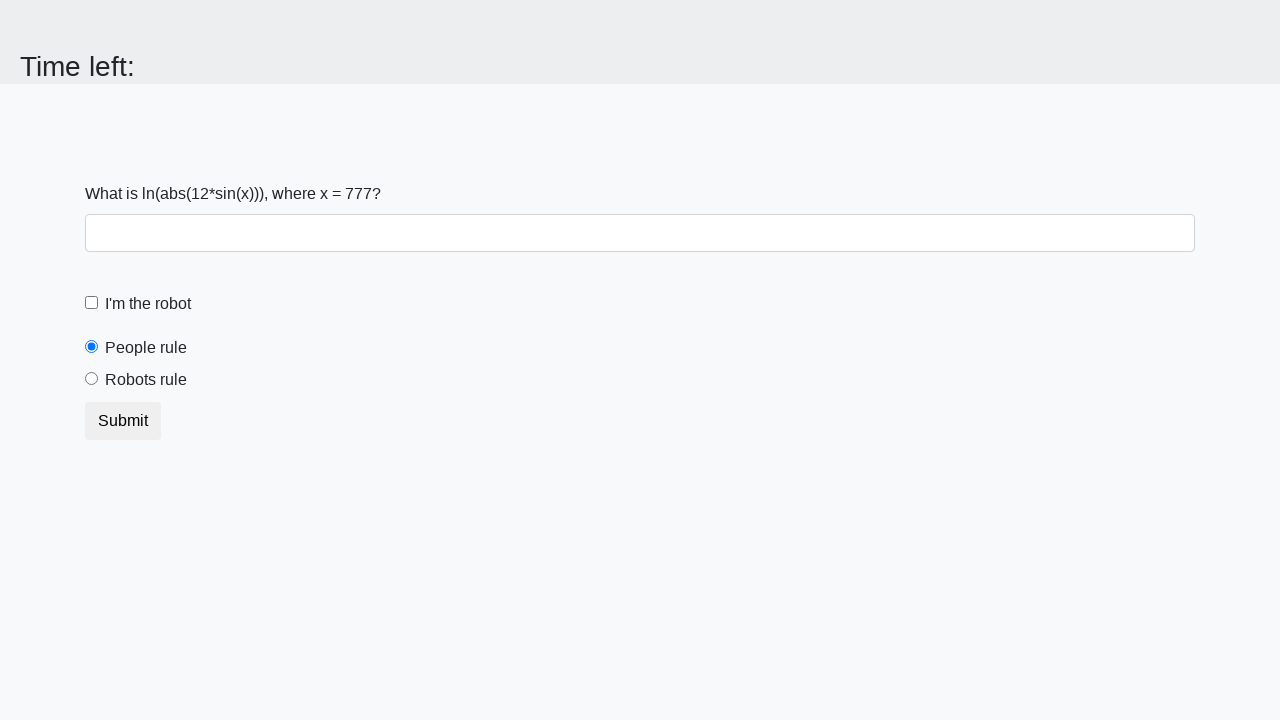

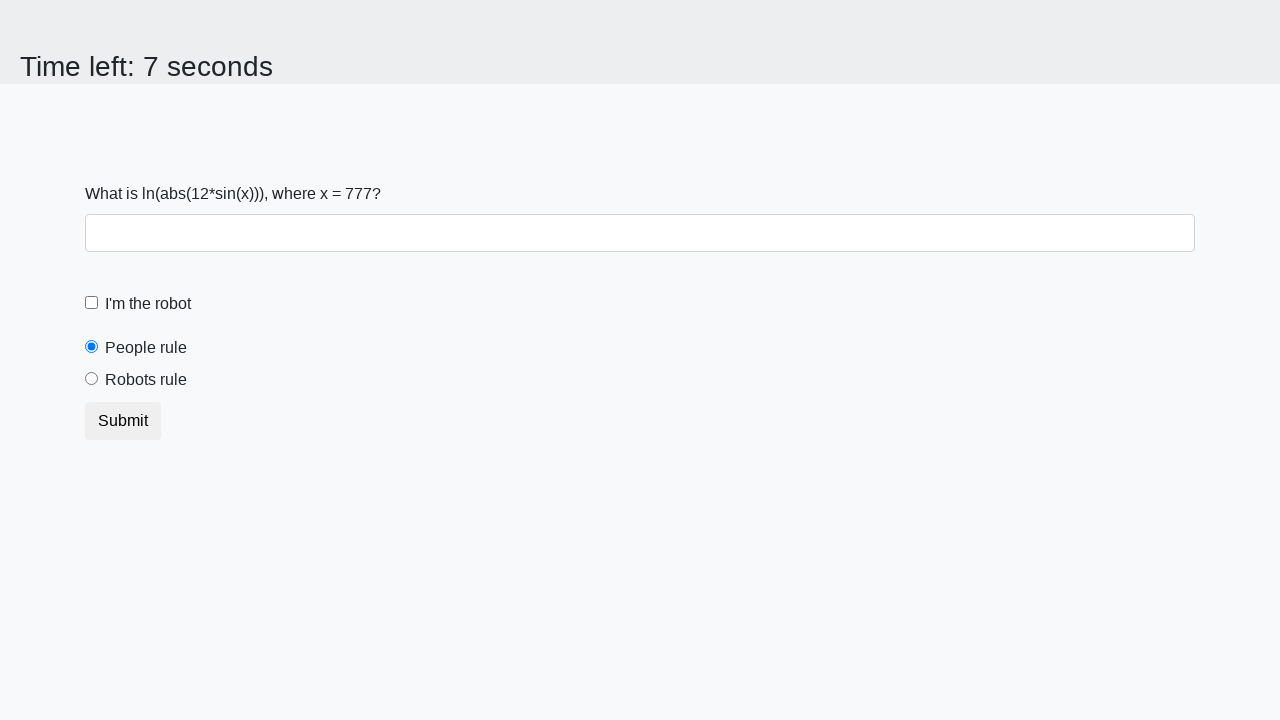